Tests nested iframe interaction by navigating through an outer frame to an inner frame and filling a text field

Starting URL: https://demo.automationtesting.in/Frames.html

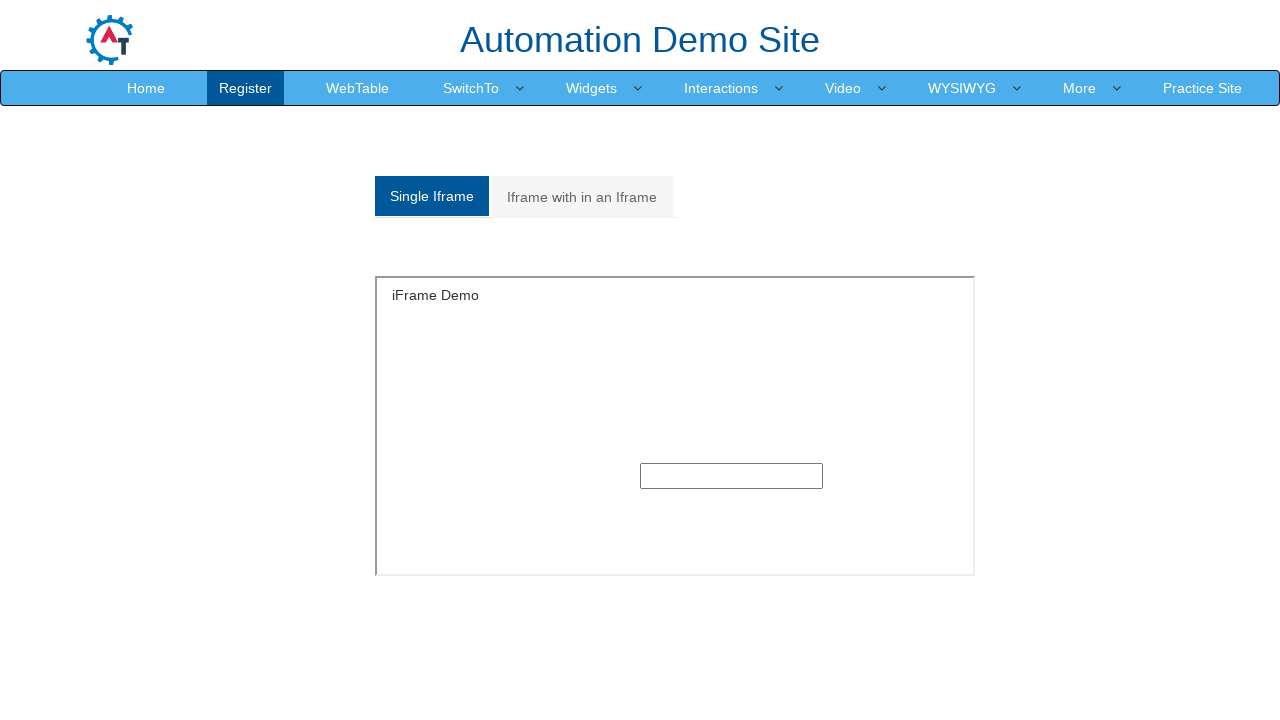

Clicked on 'Iframe with in an Iframe' tab at (582, 197) on a:has-text('Iframe with in an Iframe')
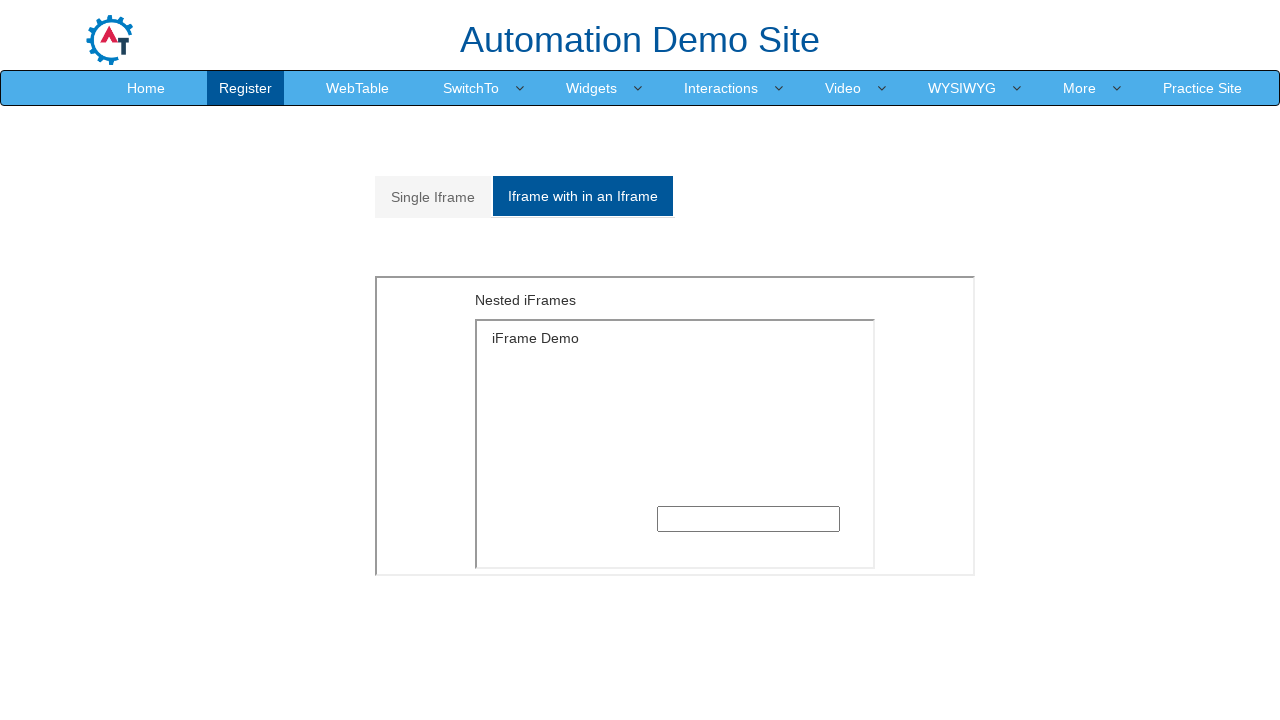

Located outer iframe with src='MultipleFrames.html'
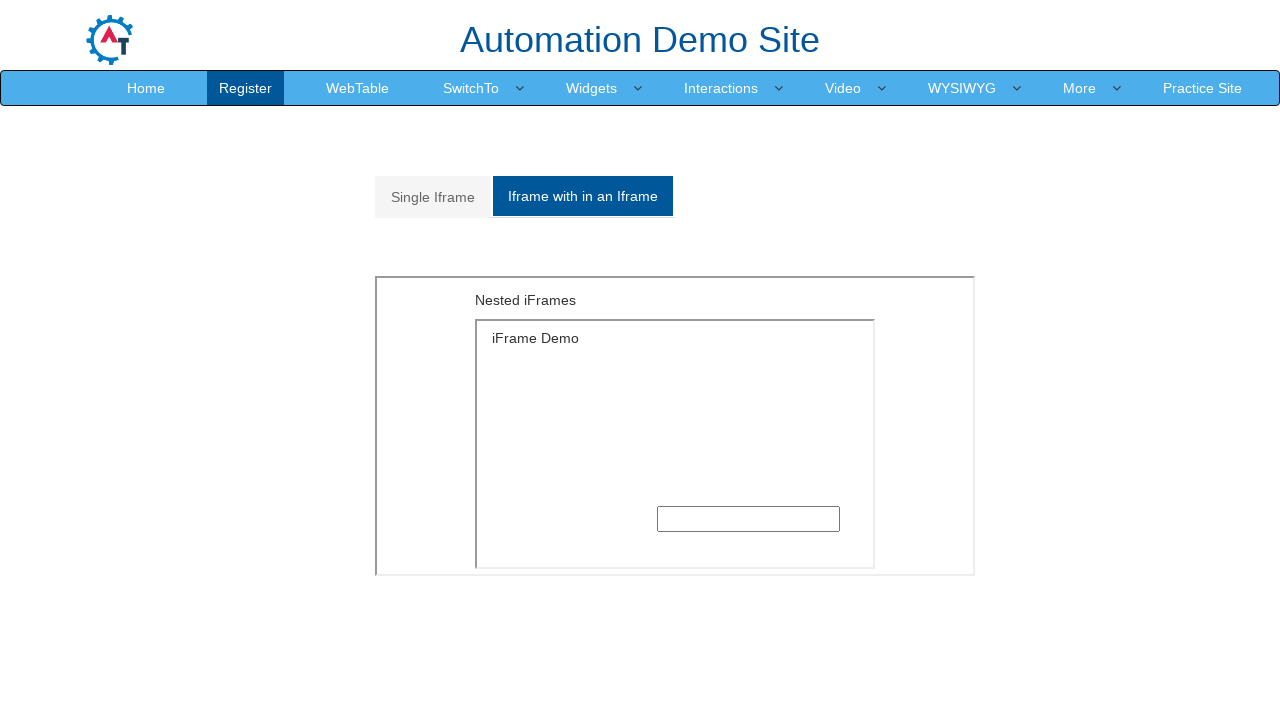

Located inner iframe within outer frame
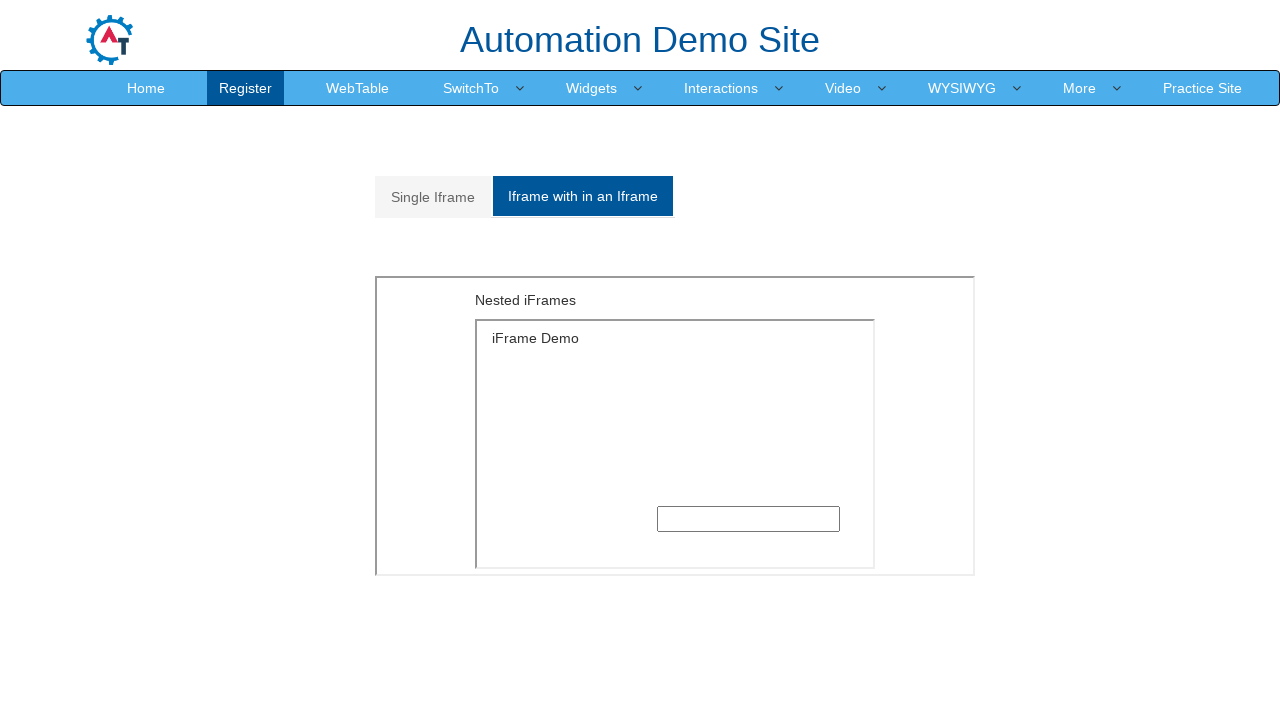

Filled text field in inner iframe with 'Hii' on iframe[src='MultipleFrames.html'] >> internal:control=enter-frame >> xpath=/html
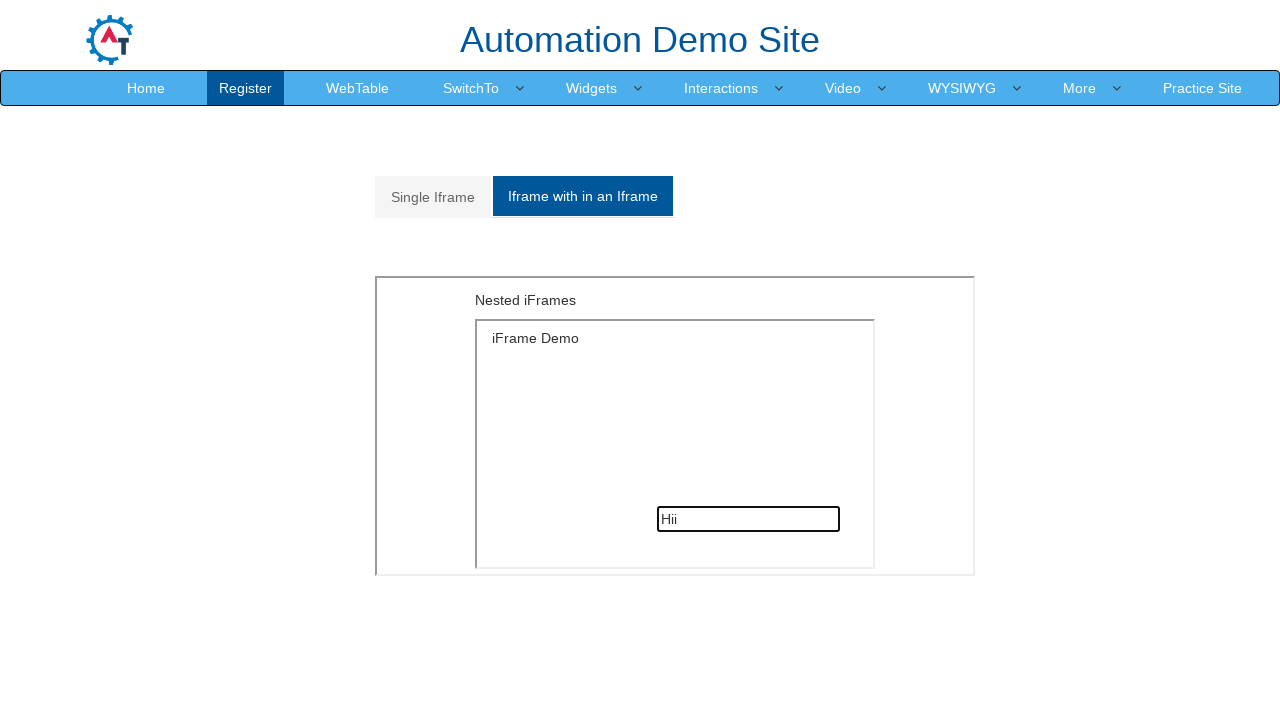

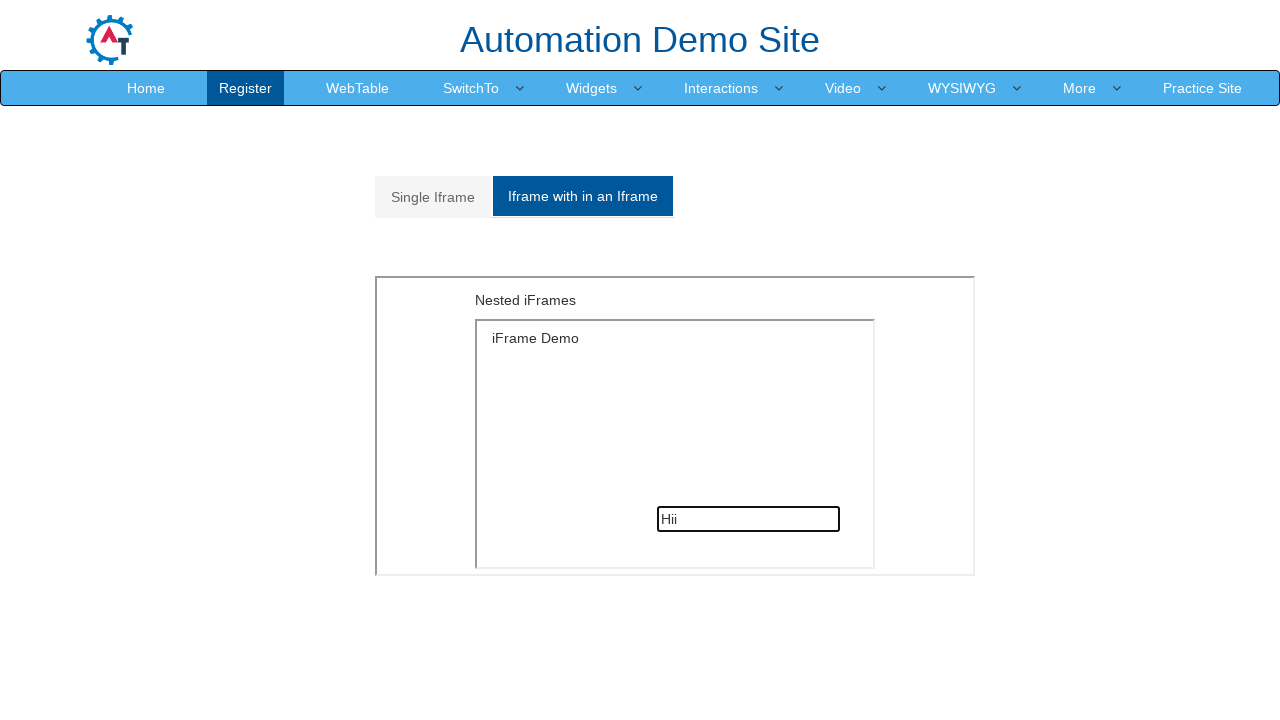